Tests the city selection functionality on Metropolis India website by clicking the location dropdown and selecting a specific city from the available options.

Starting URL: https://www.metropolisindia.com/

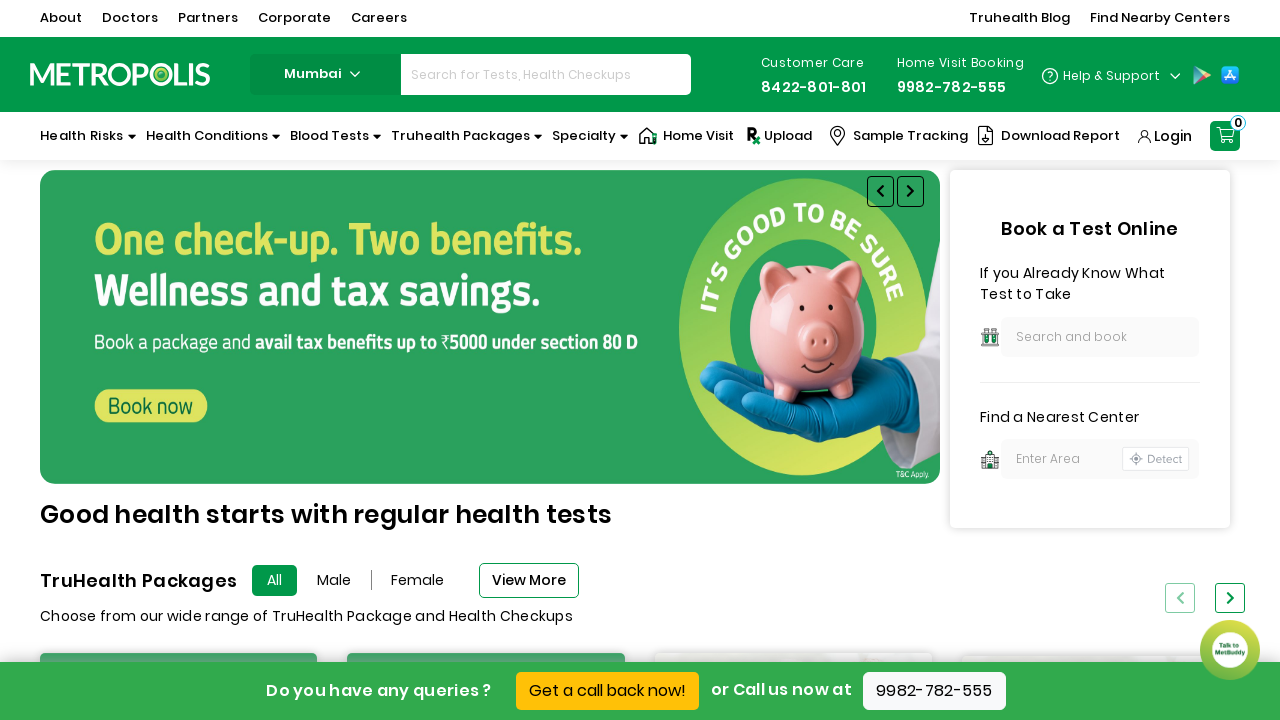

Clicked the city/location dropdown button at (325, 74) on button#locationDropdown[current-city]
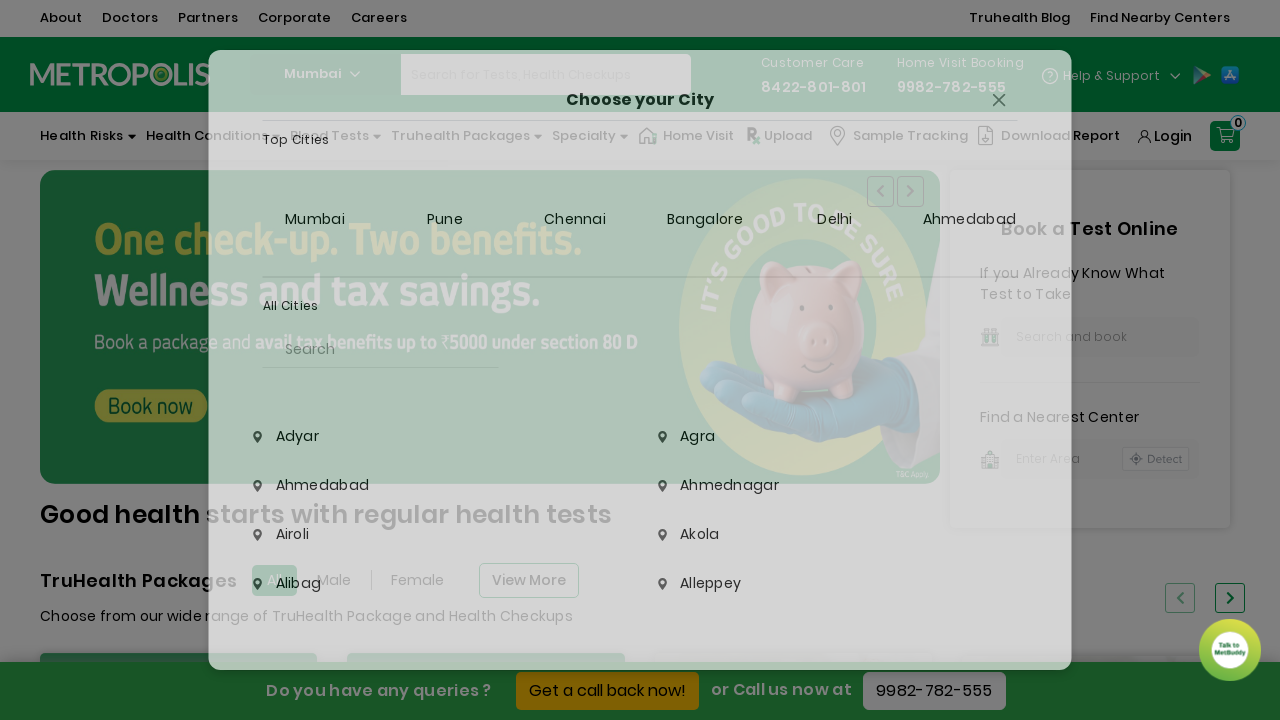

Selected Delhi from the city dropdown at (835, 202) on div.city-selection-wrapper[city-data="Delhi"] >> nth=0
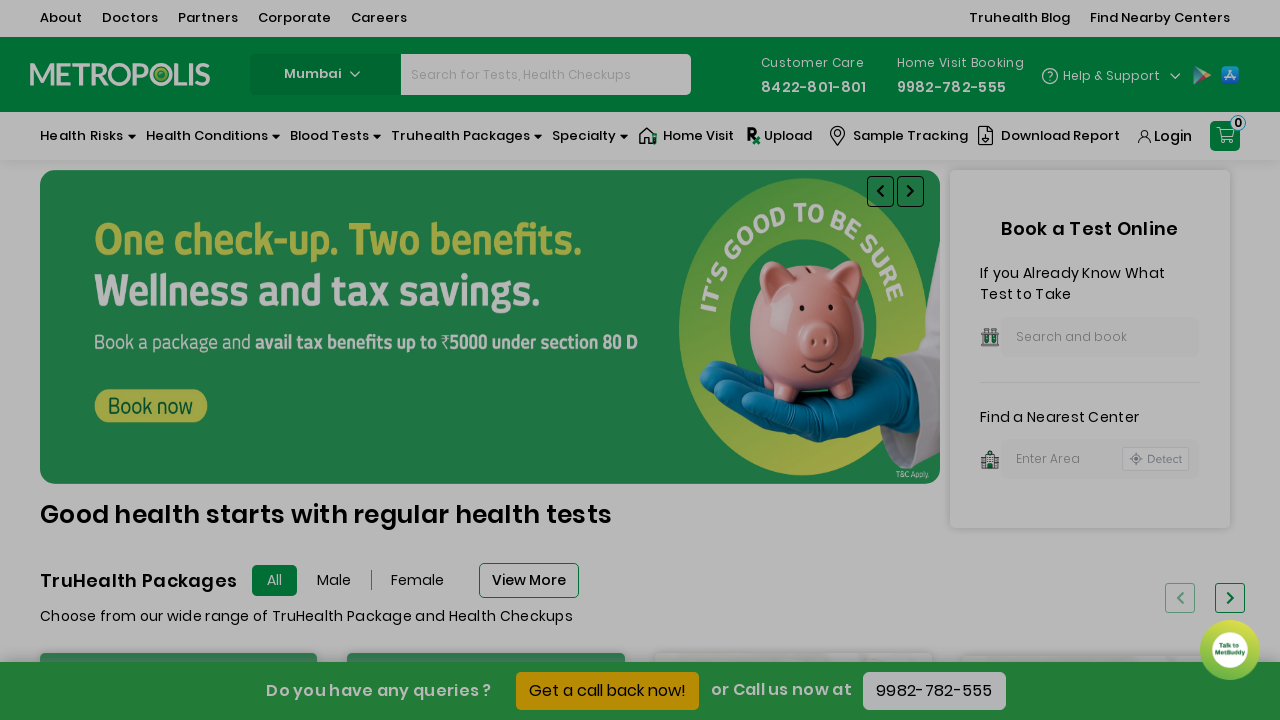

Waited for city-specific content to load
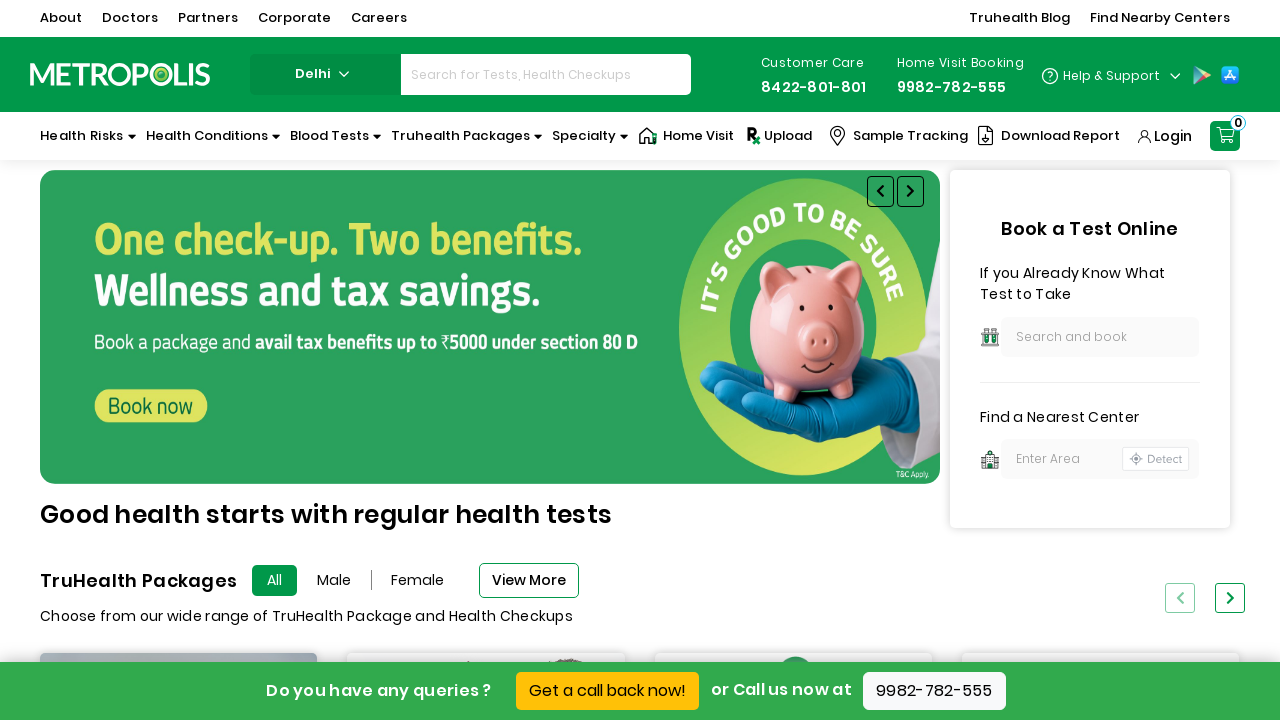

Verified test/package containers are visible after city selection
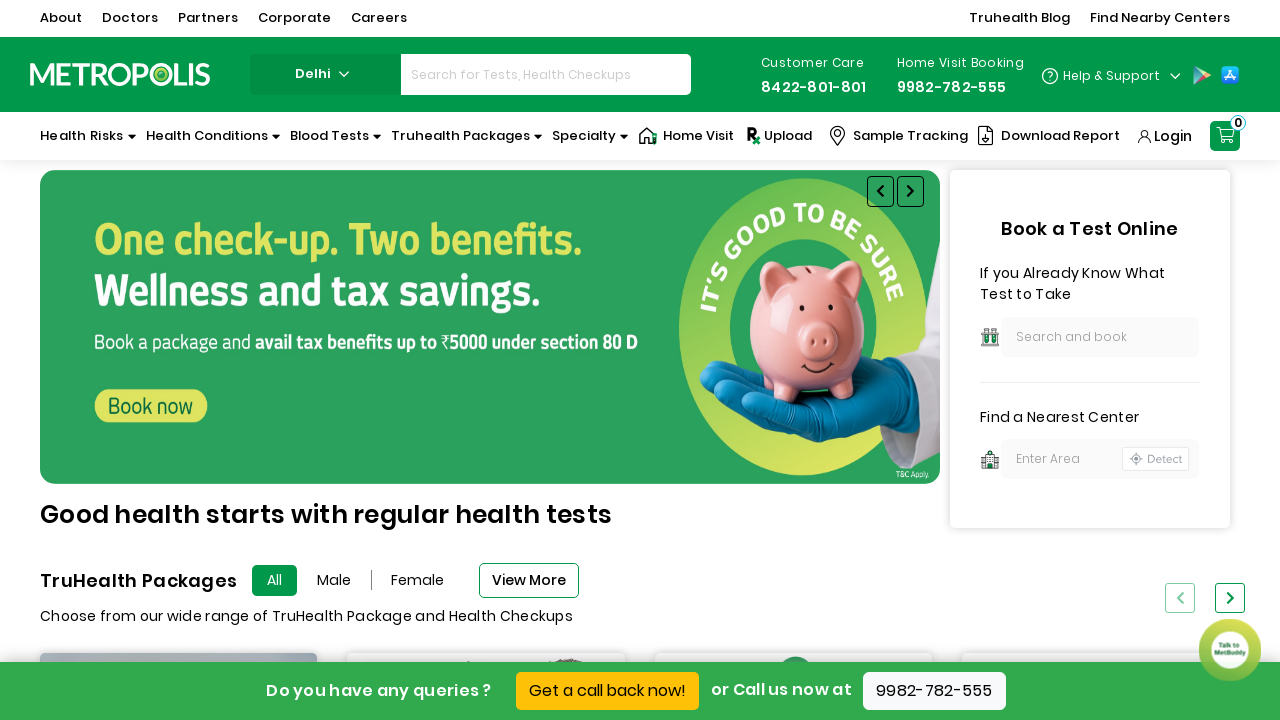

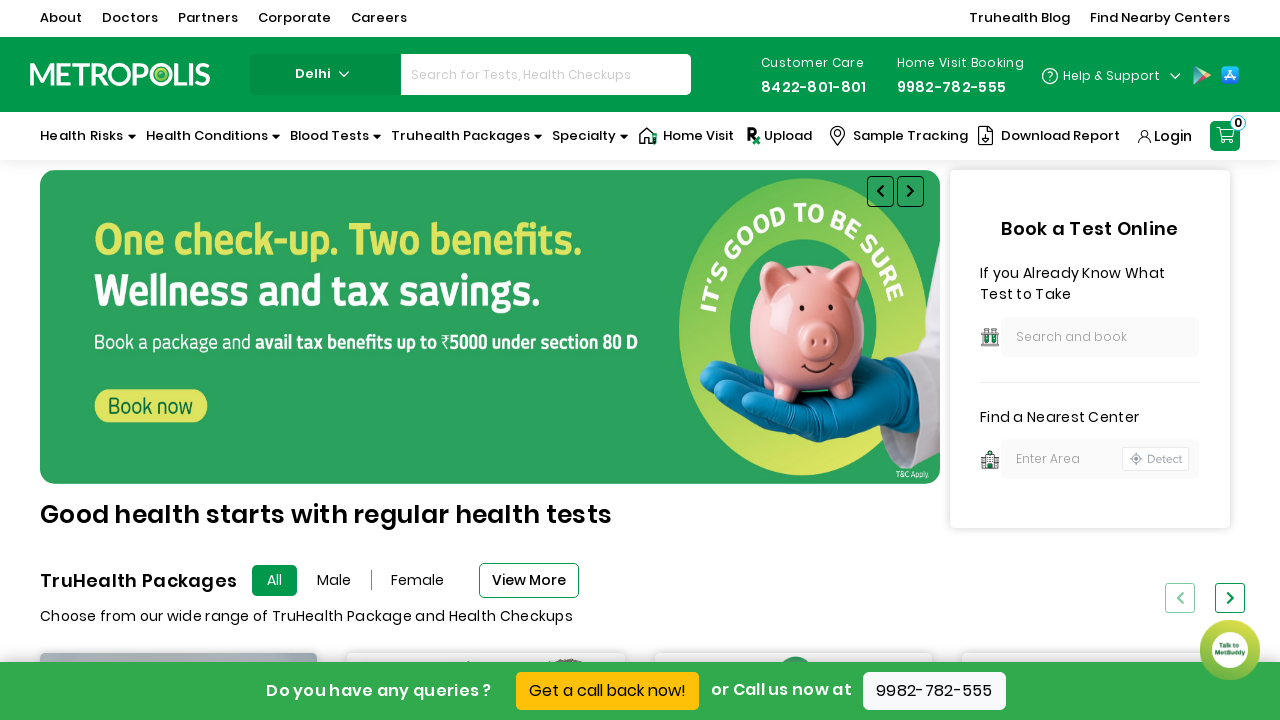